Tests clicking a button that triggers a JavaScript prompt, entering text into it, and accepting

Starting URL: https://demoqa.com/alerts

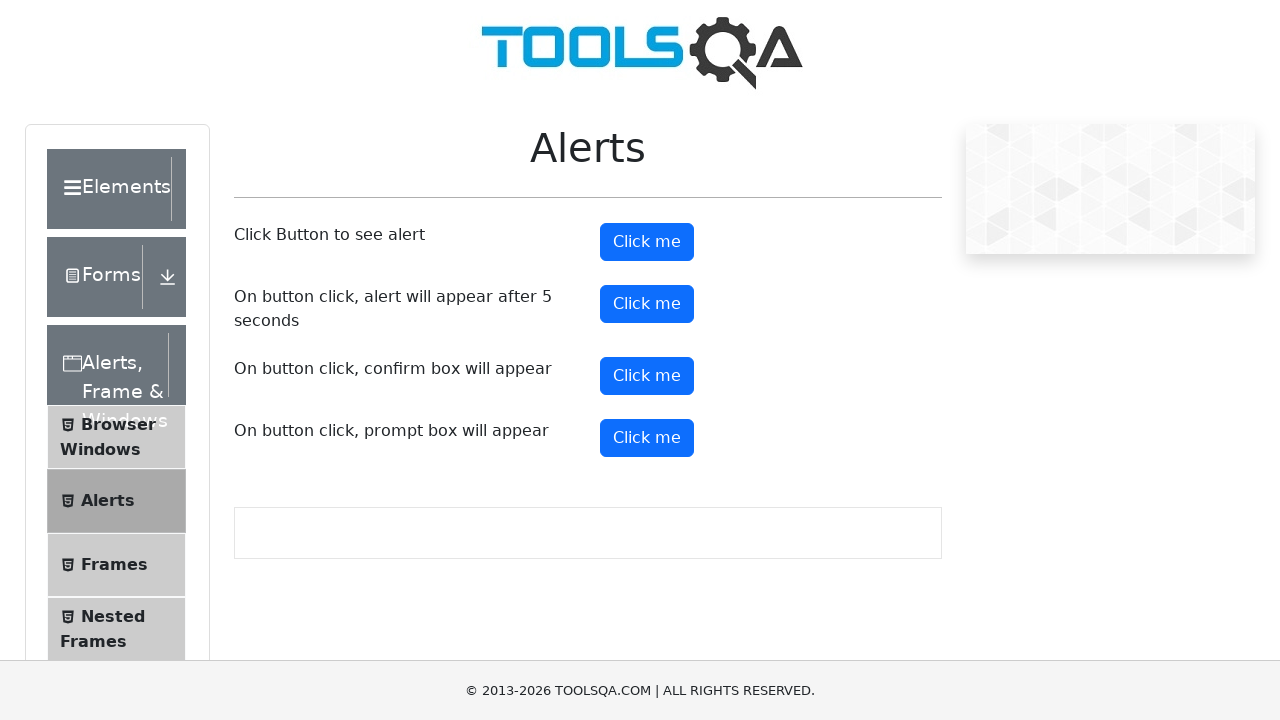

Set up dialog handler to accept prompt with text 'Automation Testing Class'
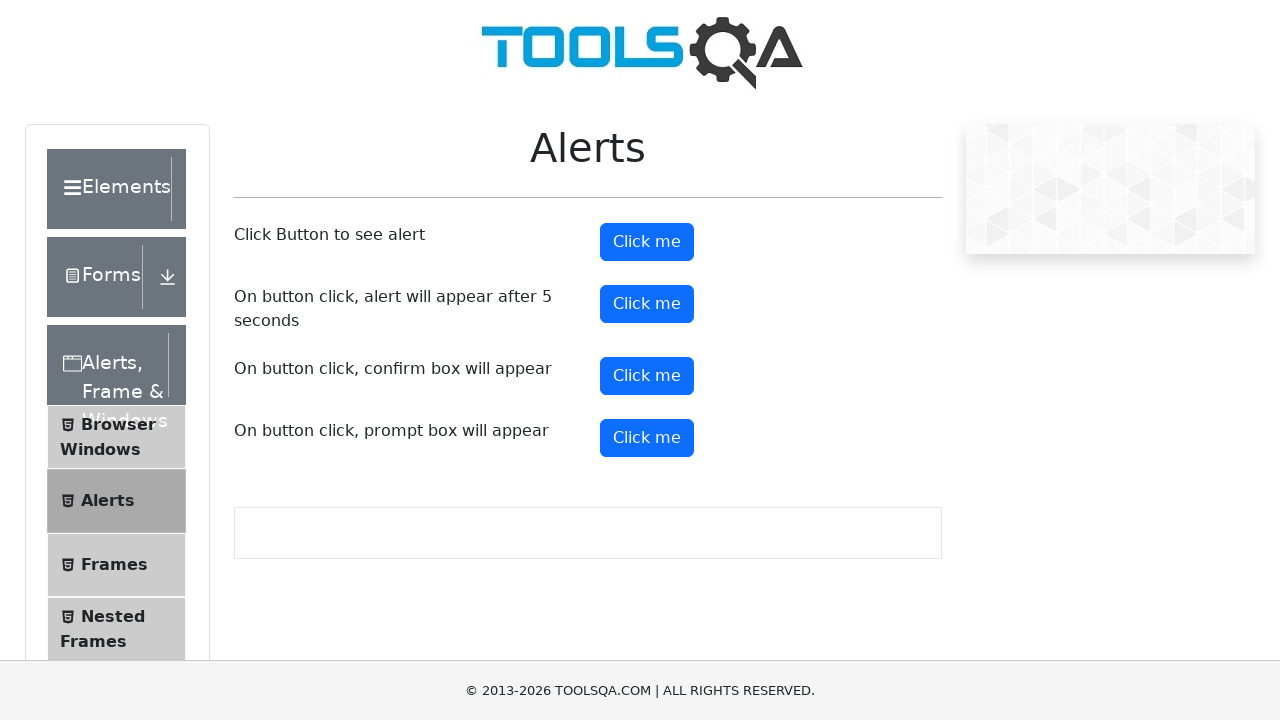

Clicked button to trigger JavaScript prompt at (647, 438) on #promtButton
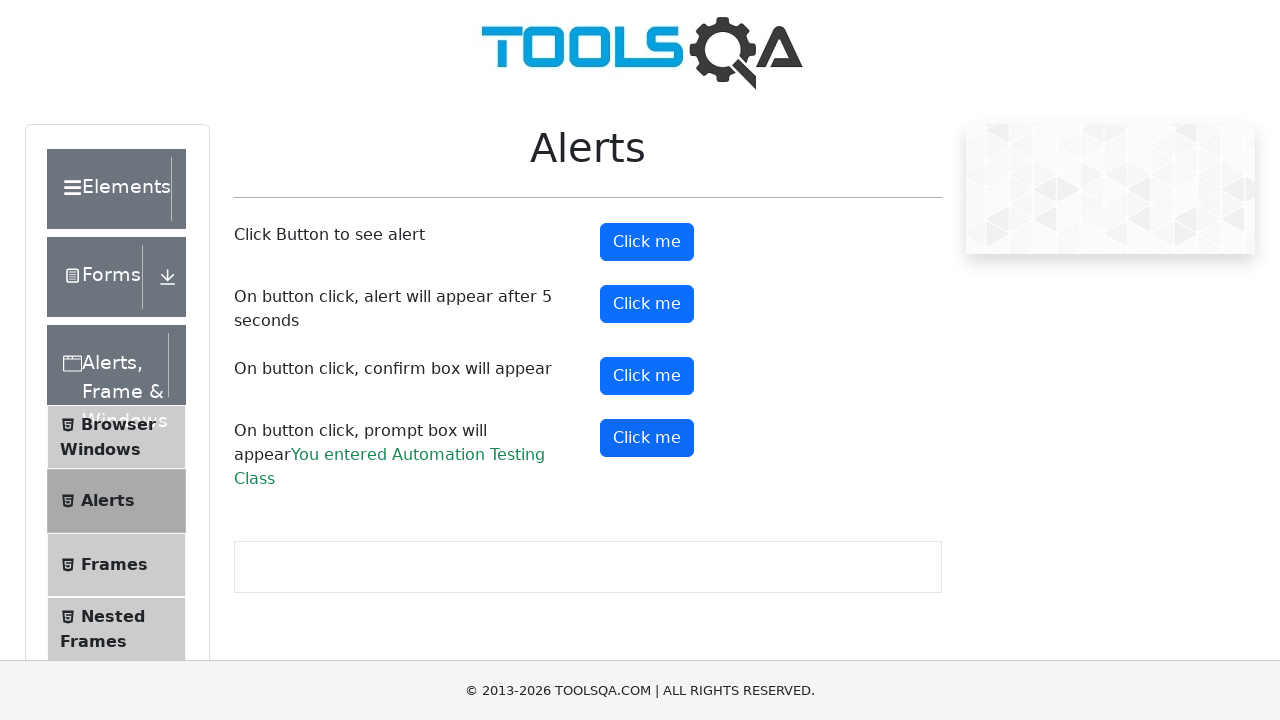

Prompt result text appeared on page
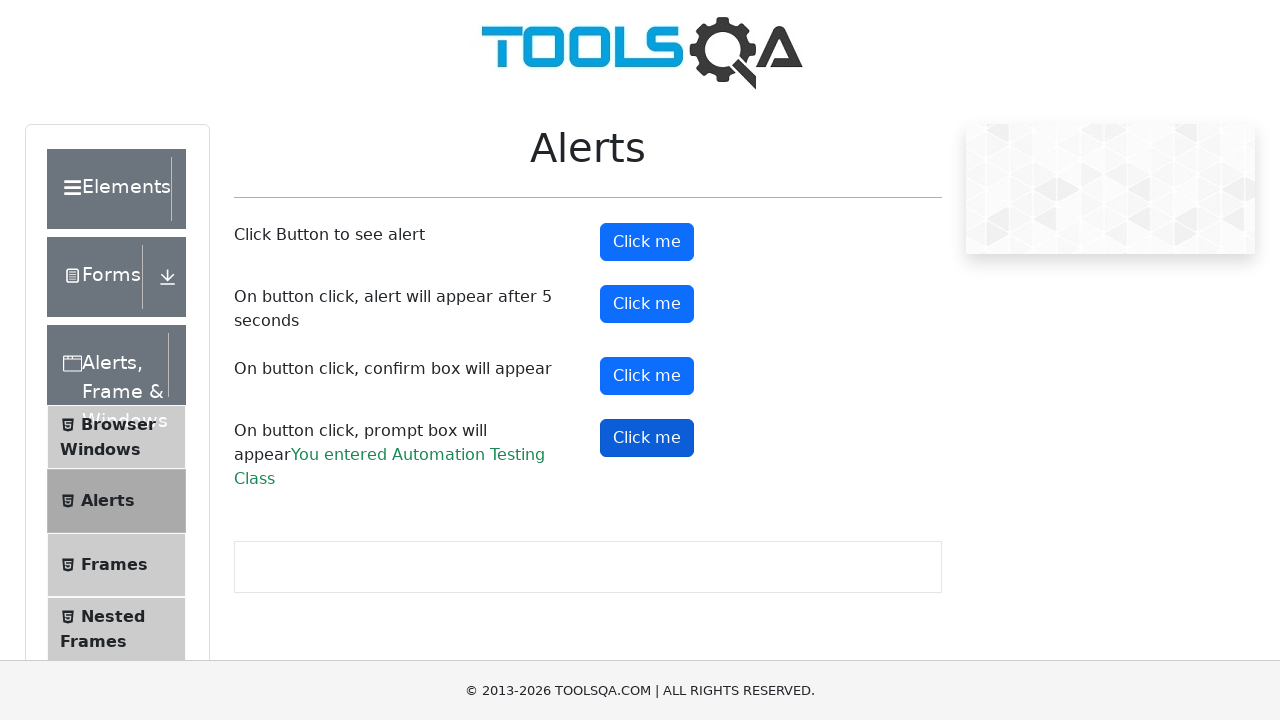

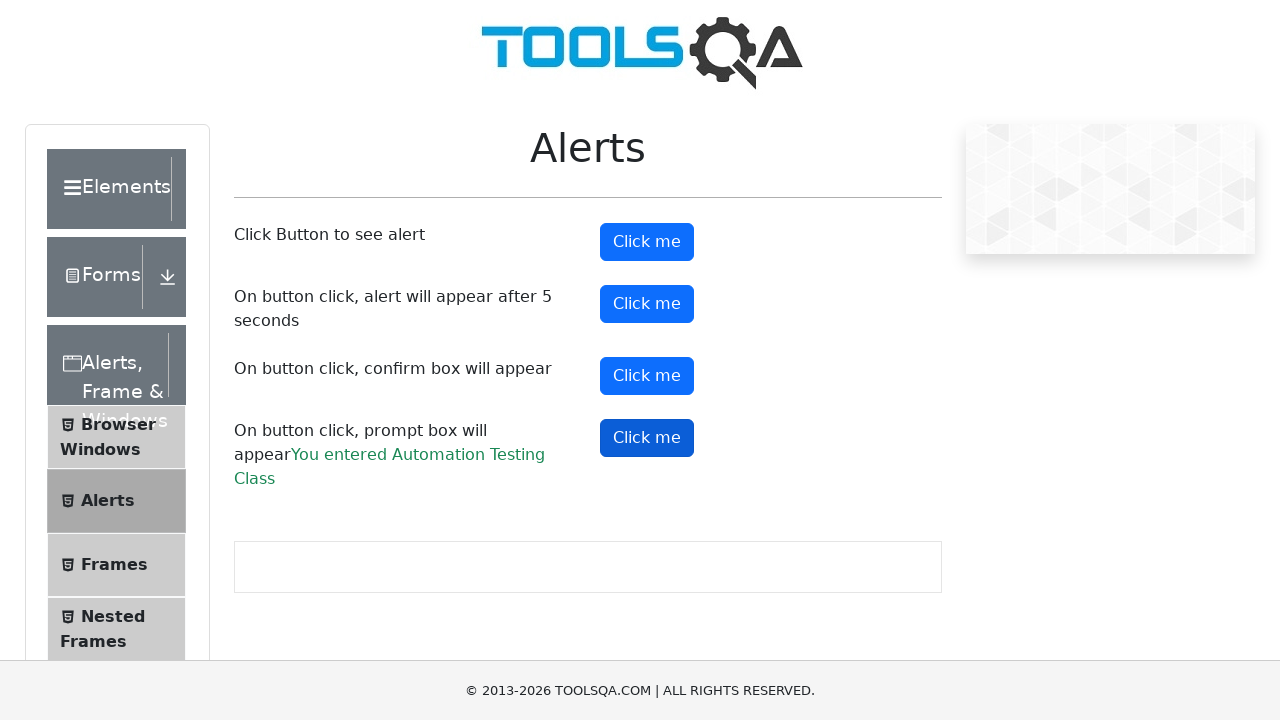